Tests right-click context menu functionality by performing a right-click on an element, navigating the context menu with arrow keys, and handling the resulting alert

Starting URL: http://swisnl.github.io/jQuery-contextMenu/demo.html

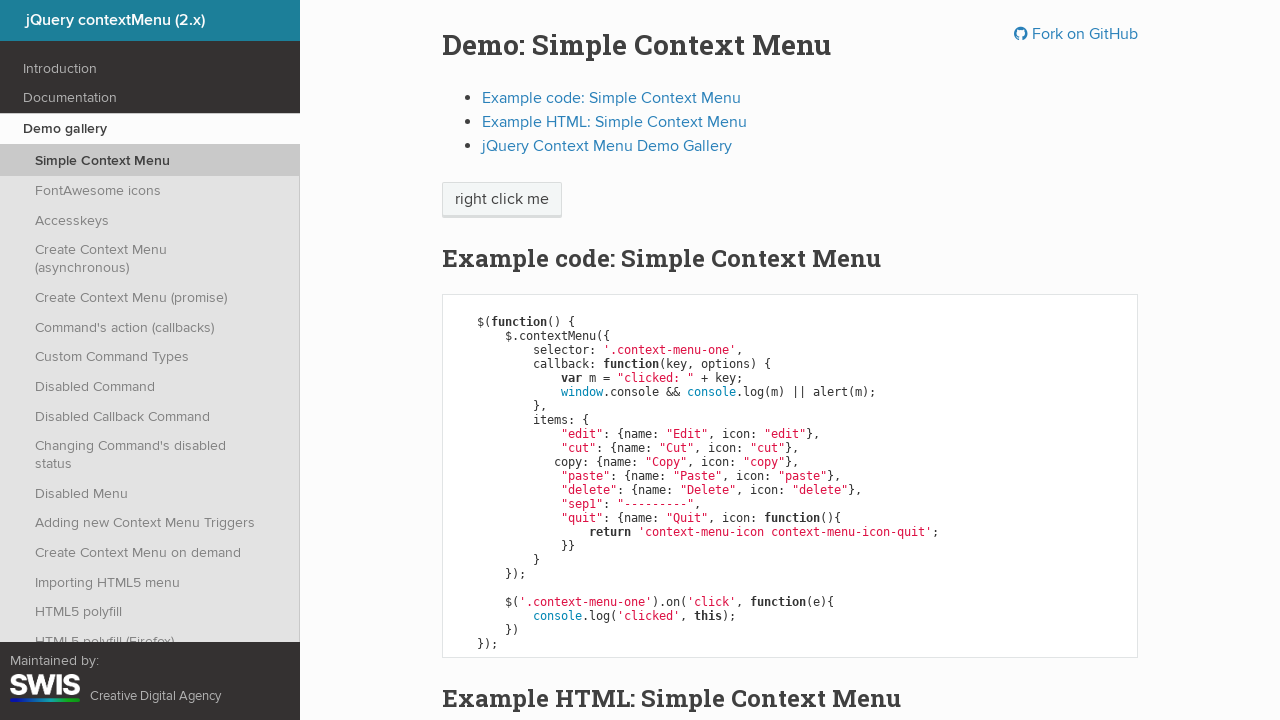

Located the 'right click me' element
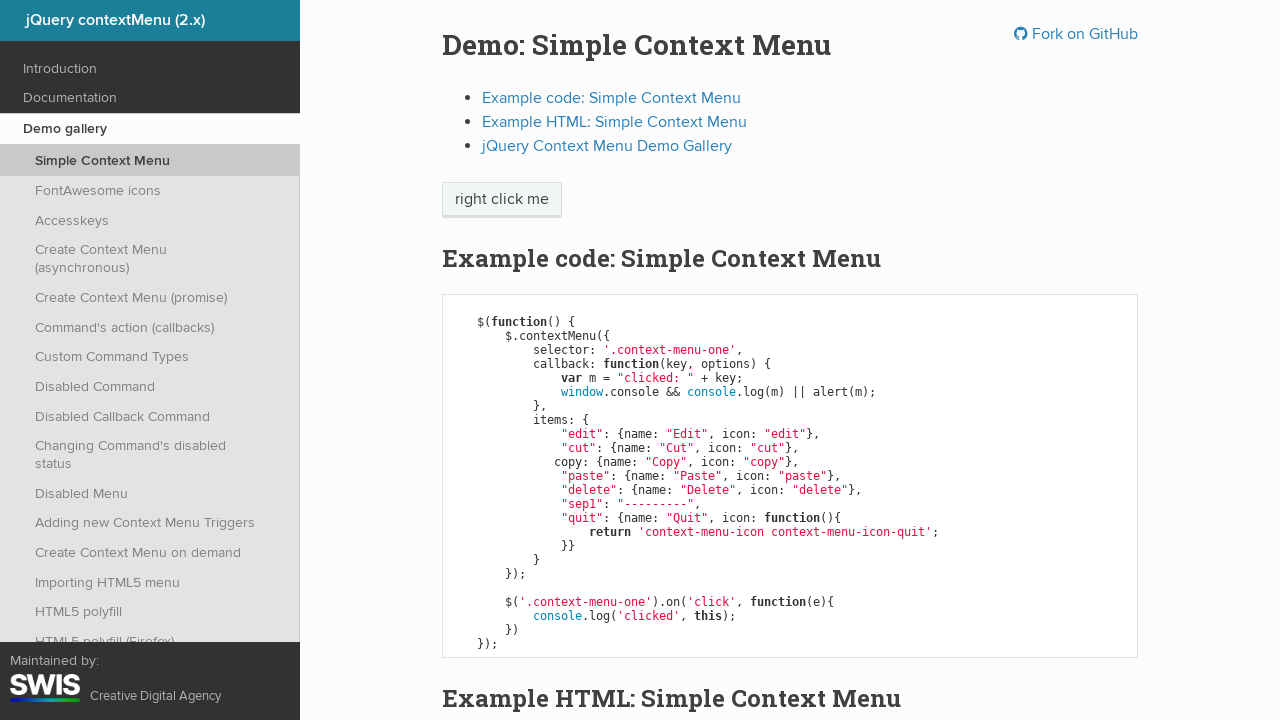

Right-clicked on the element to open context menu at (502, 200) on xpath=//span[text()='right click me']
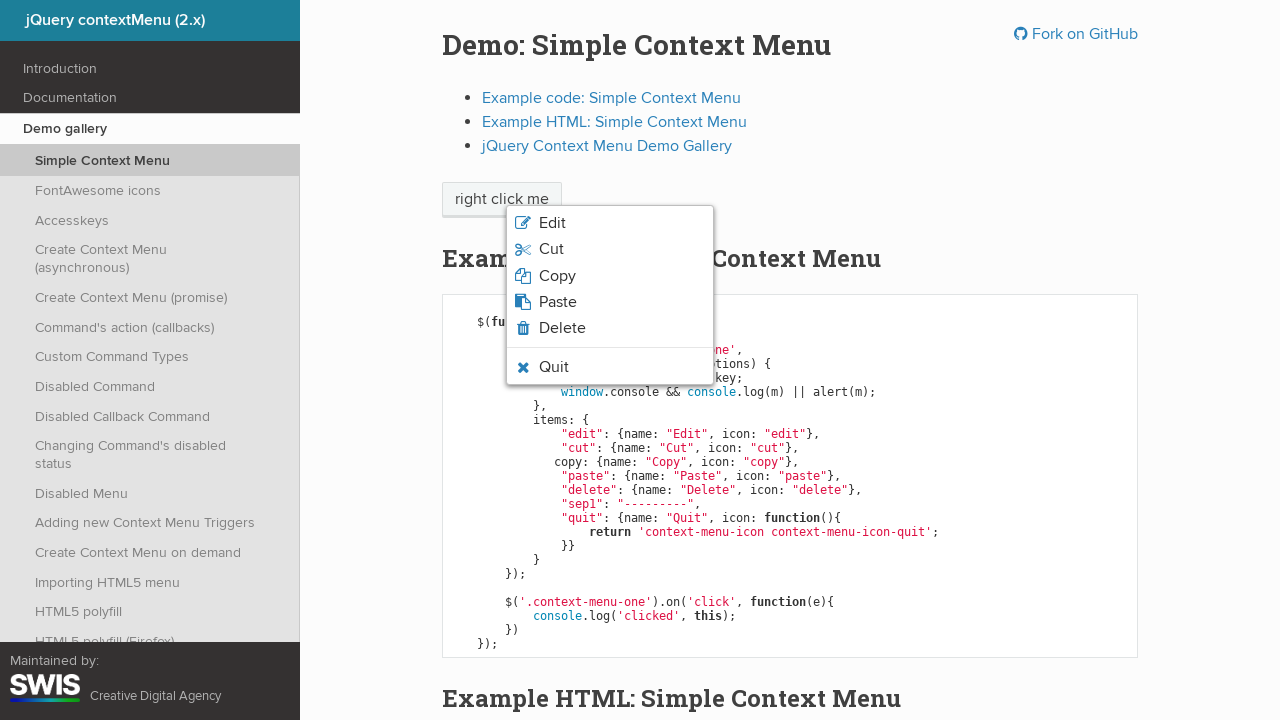

Pressed ArrowRight to navigate context menu
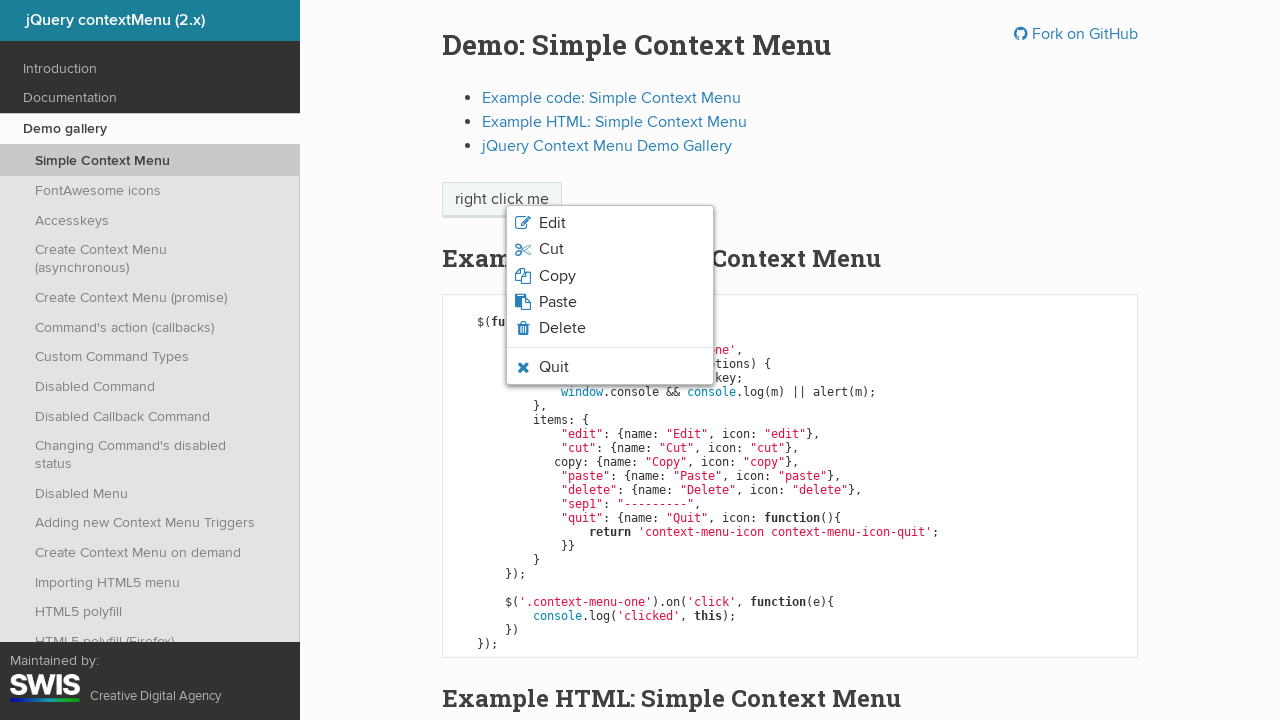

Pressed ArrowDown to navigate context menu
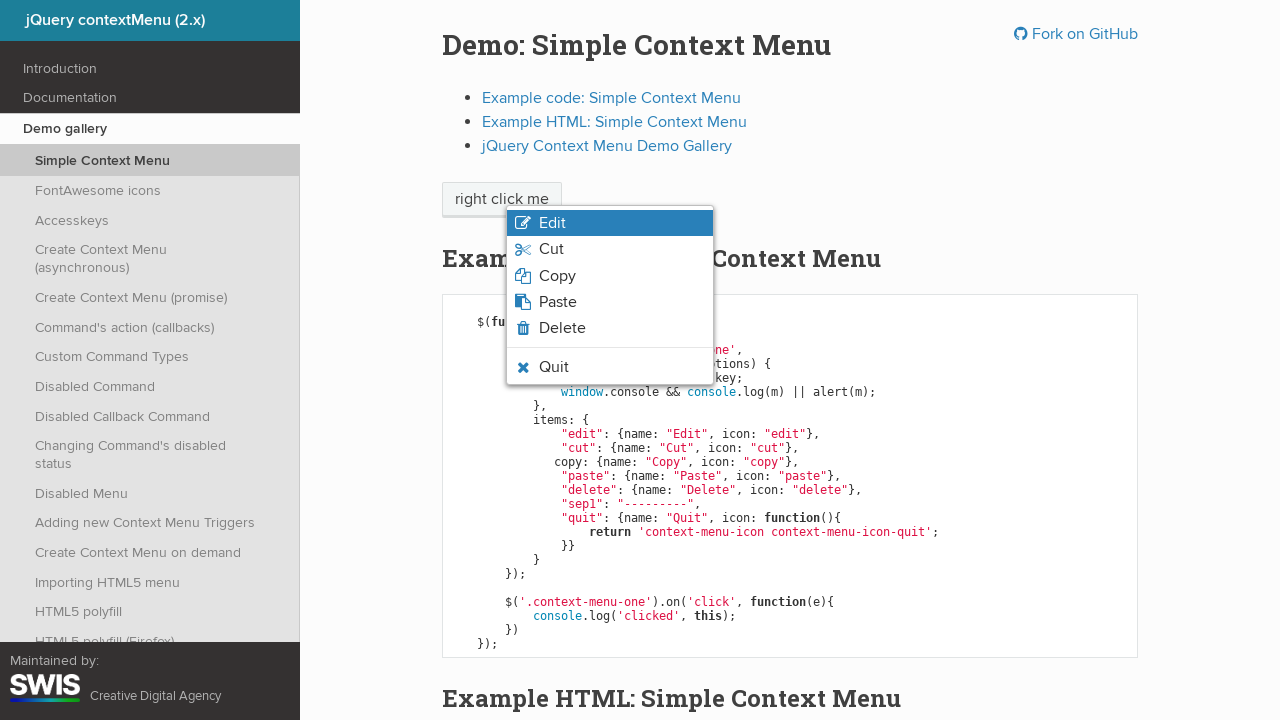

Pressed Enter to select context menu item
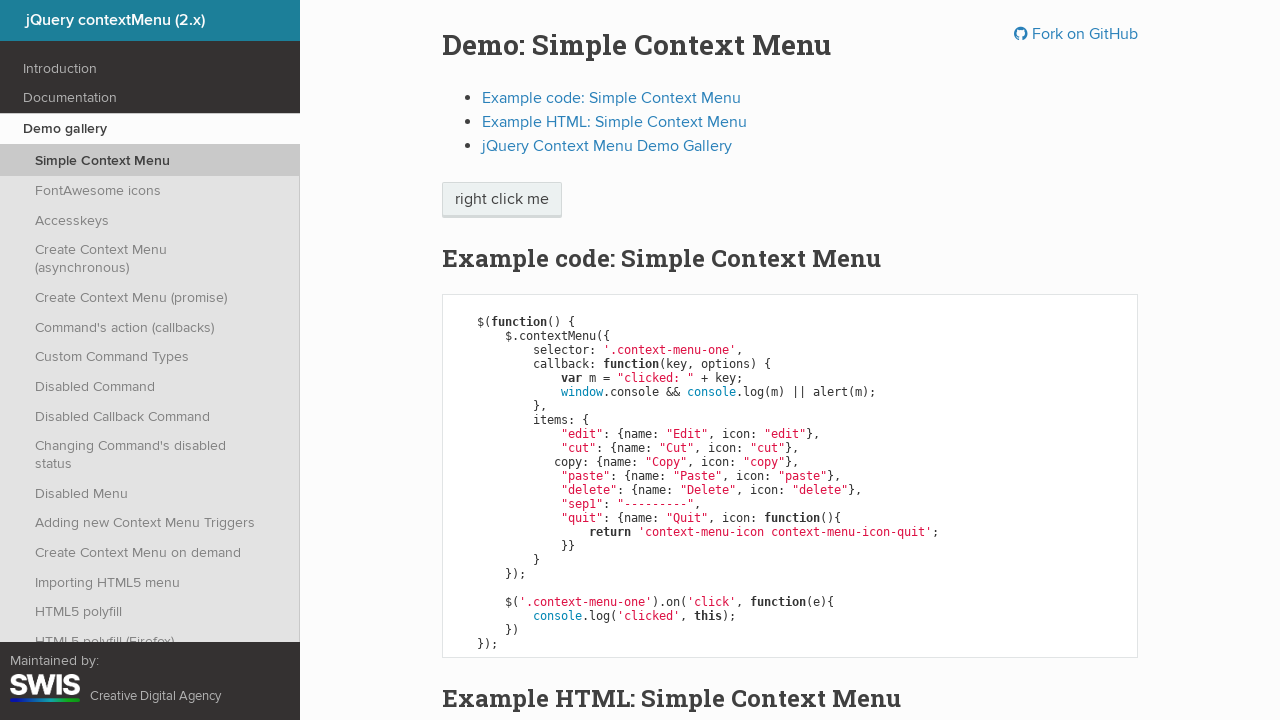

Set up dialog handler to accept alerts
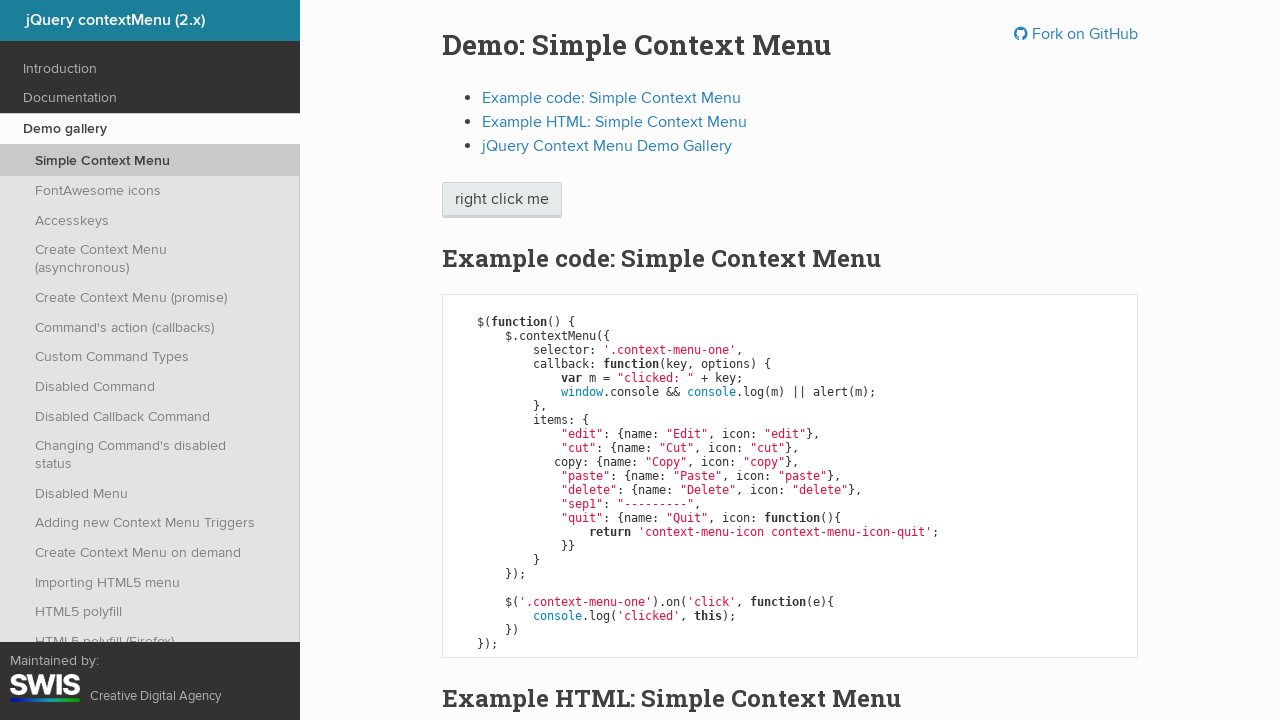

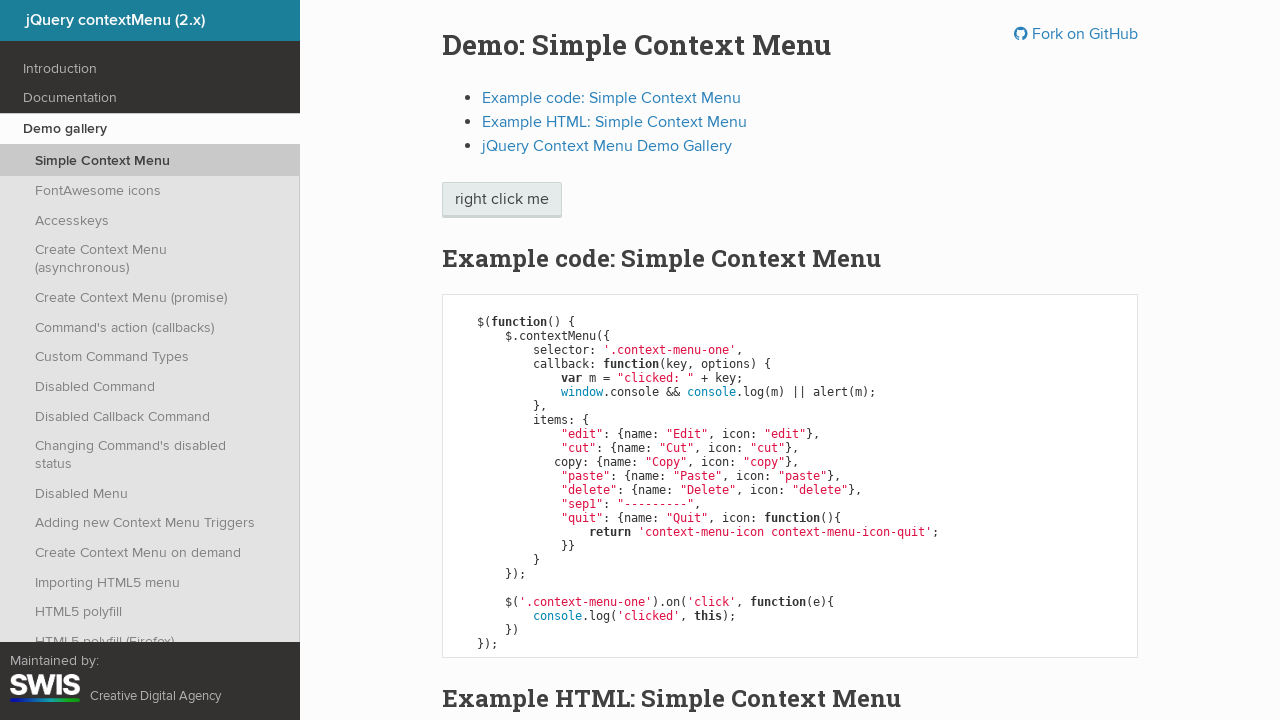